Verifies that the main content block on the MTS Belarus homepage is enabled and visible

Starting URL: https://www.mts.by/

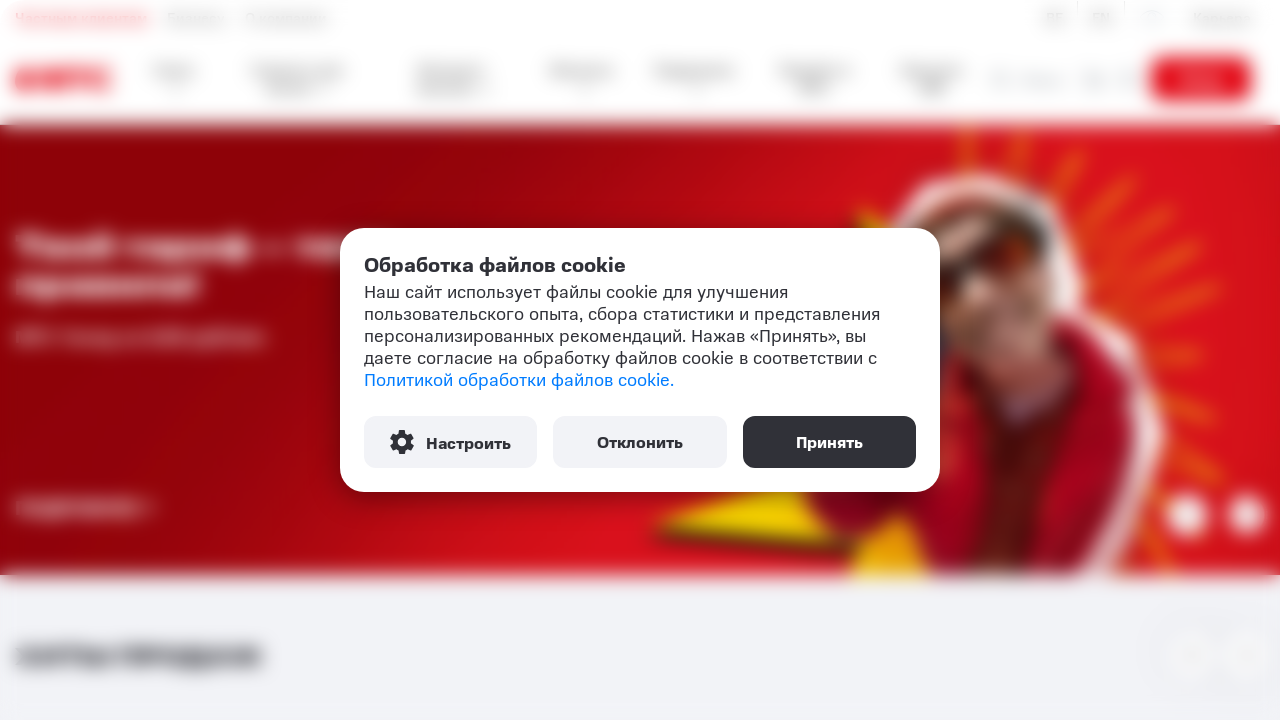

Waited for main content block selector to be available
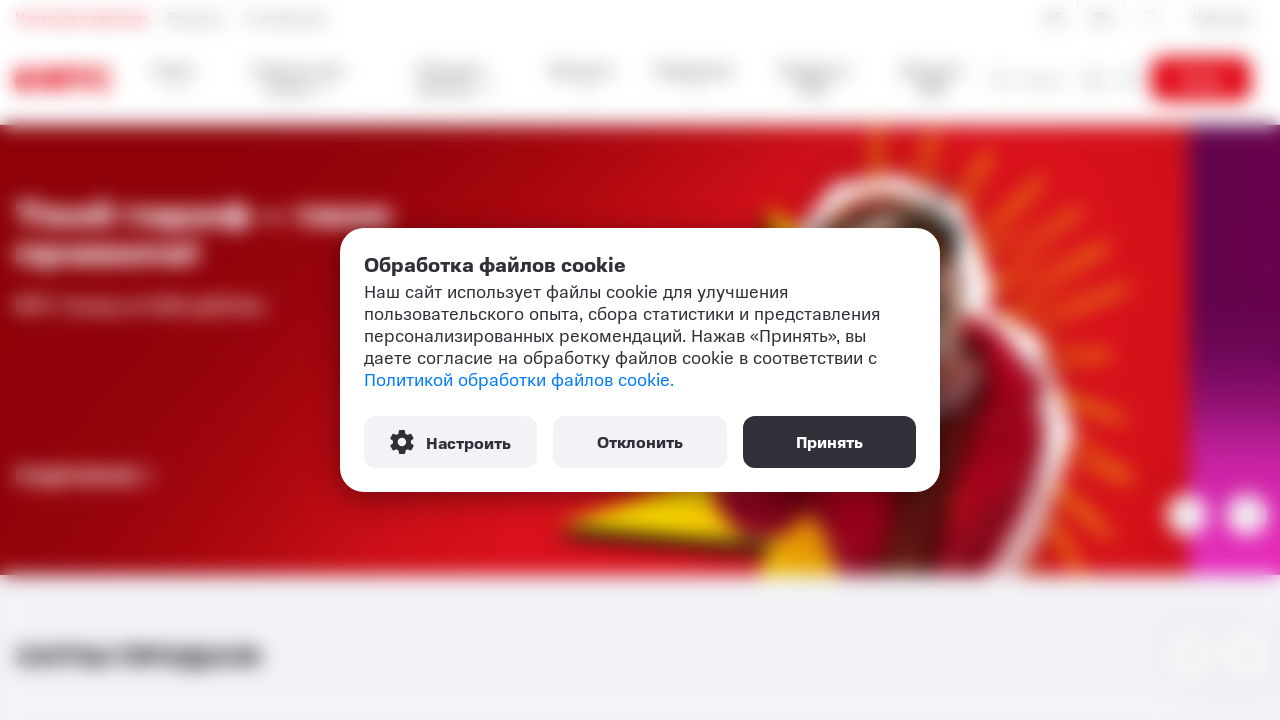

Located main content block element
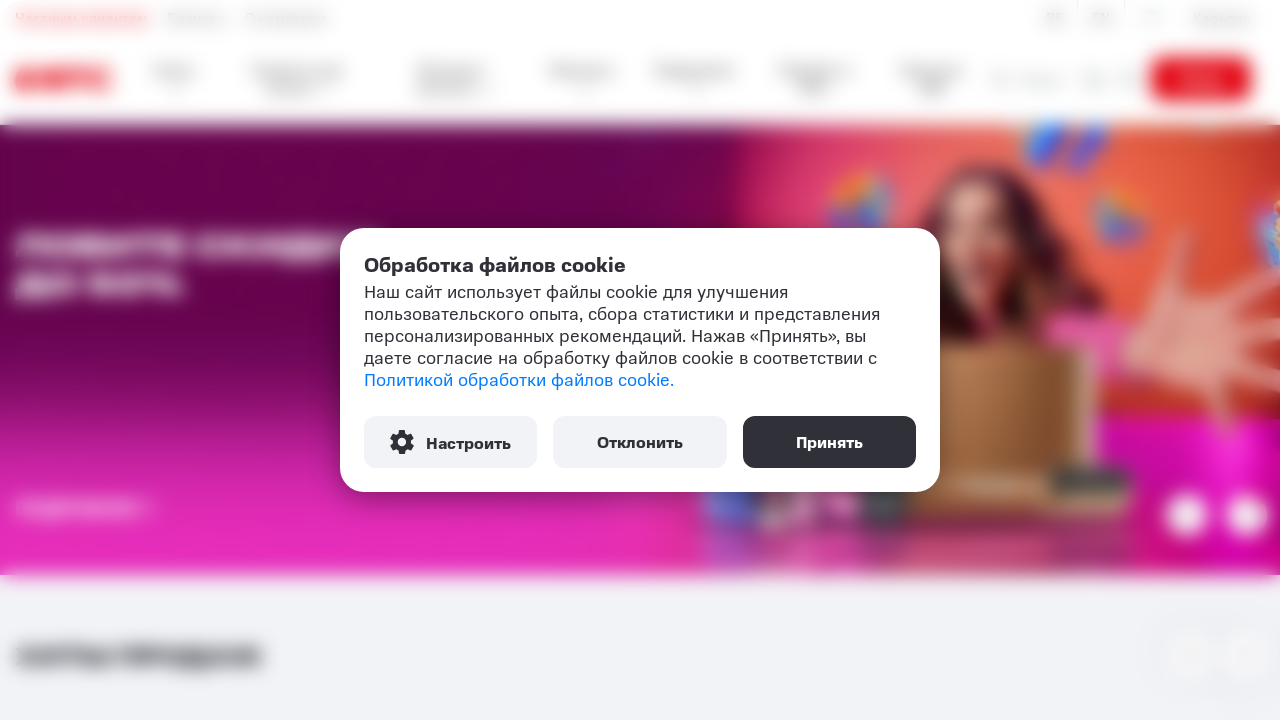

Verified that main content block is visible and enabled
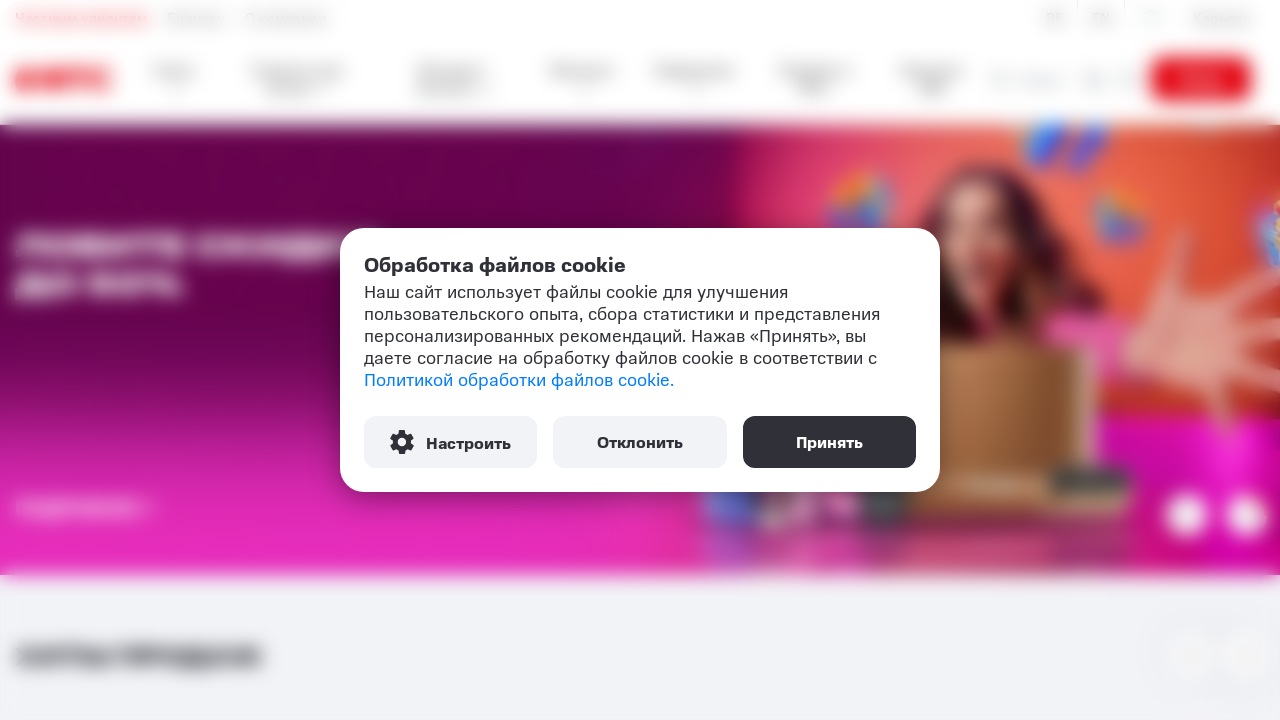

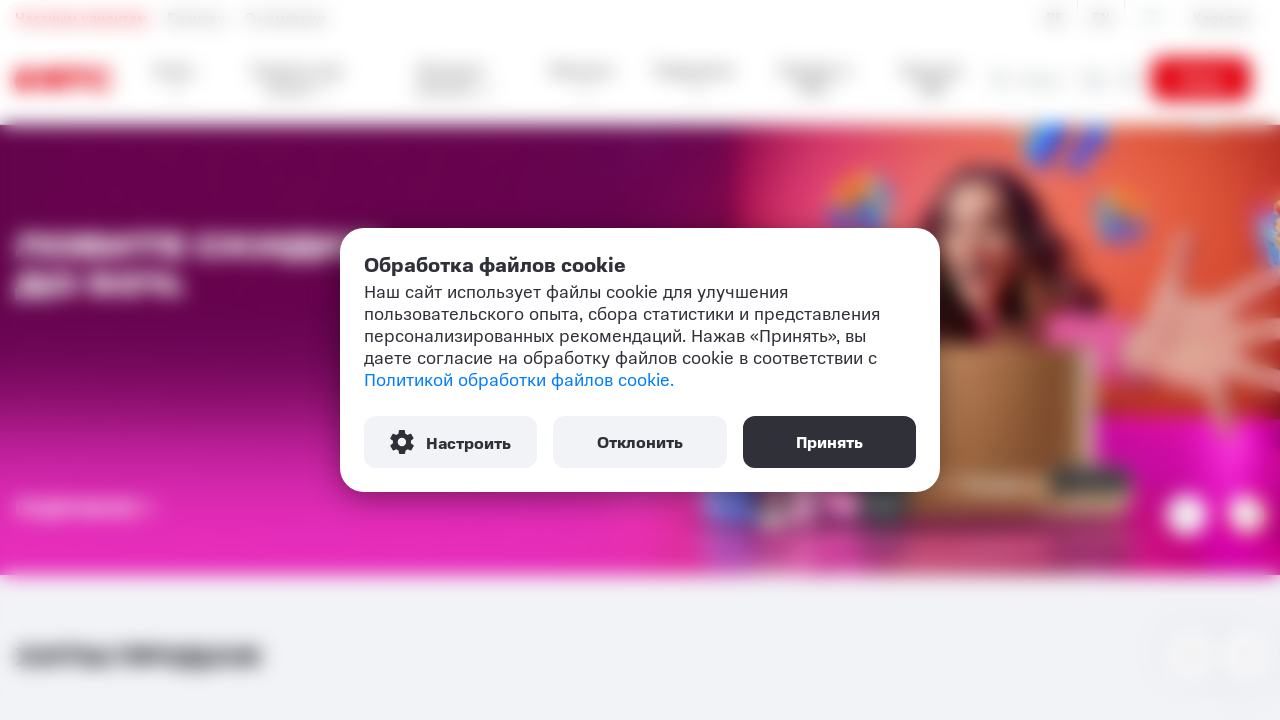